Tests a translation website by entering broken English text and triggering the translation functionality

Starting URL: https://anythingtranslate.com/translators/broken-english-to-english-translator/

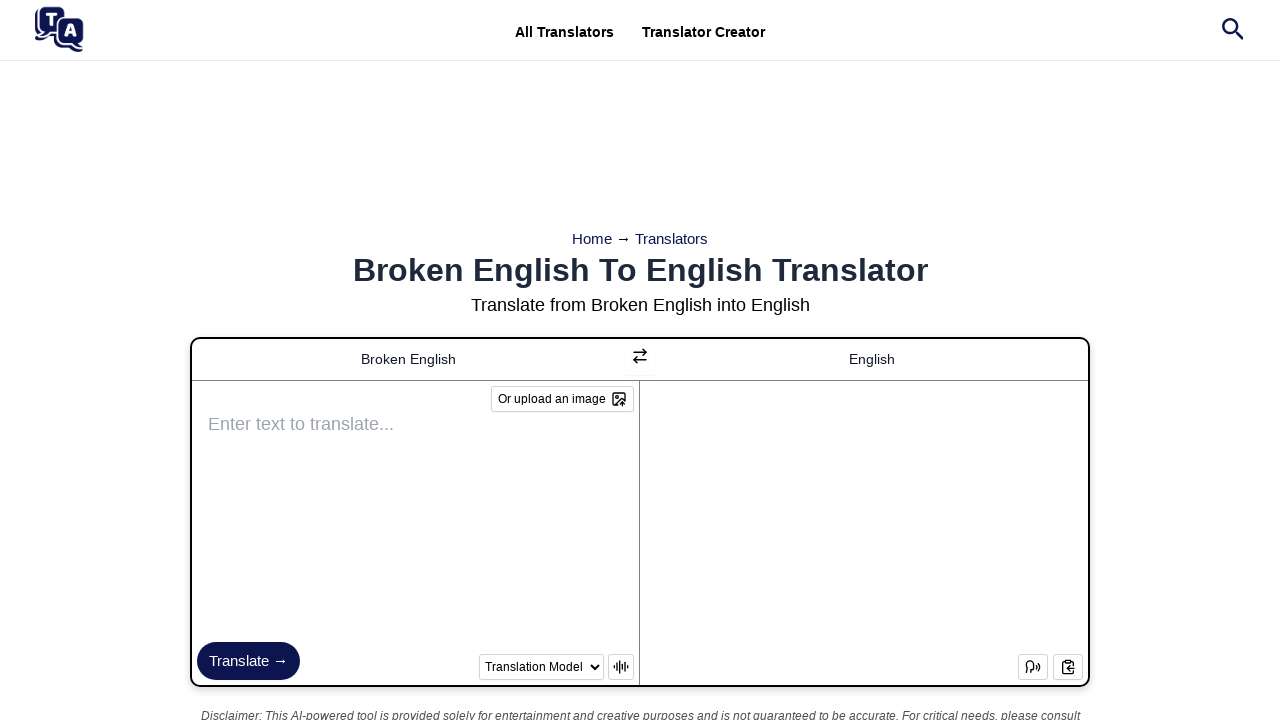

Filled text field with broken English: 'yesterday me go store buy apple, but forgot money' on #to-translate-text
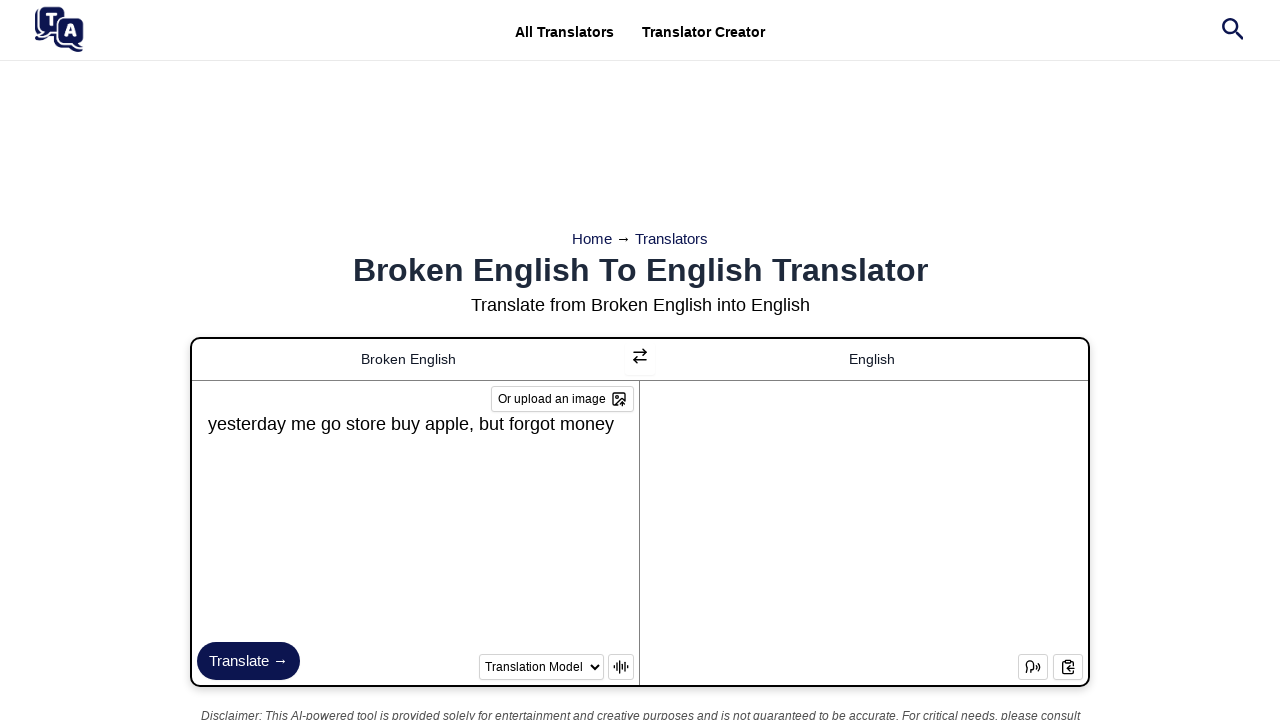

Hovered over translate button to ensure it's in view at (248, 661) on .translation-submit-button
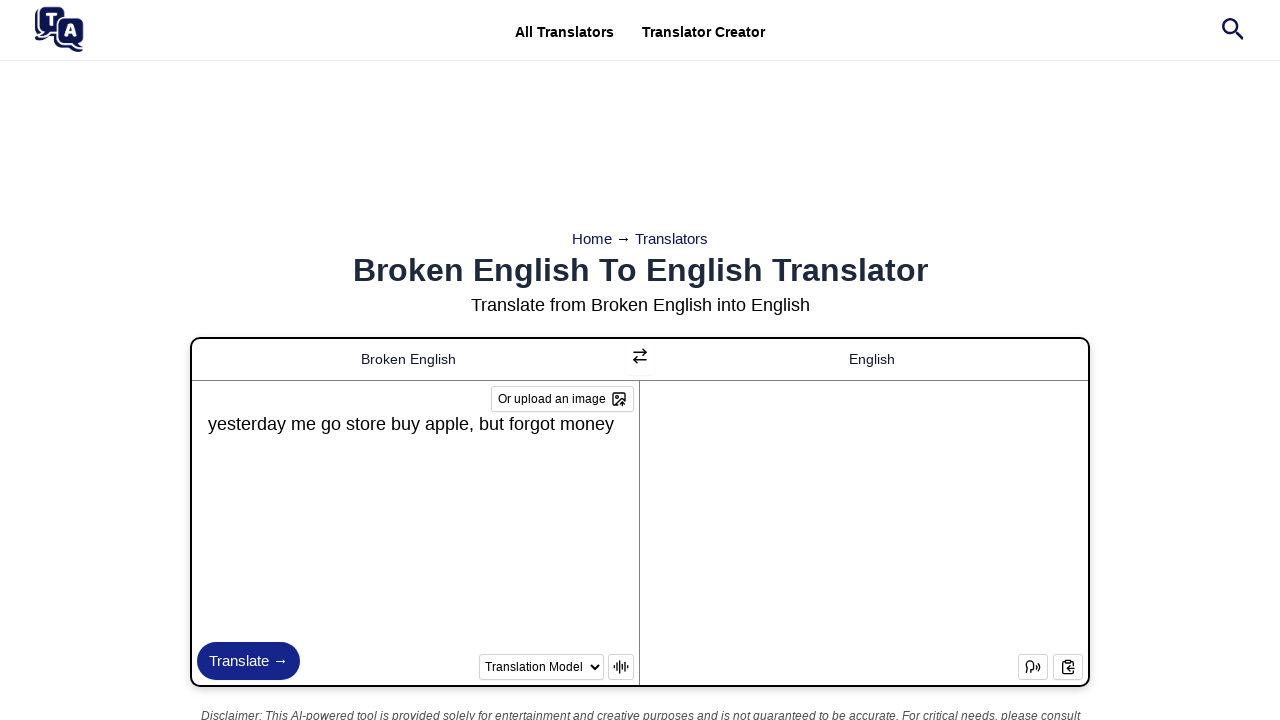

Clicked translate button for first broken English sentence at (248, 661) on .translation-submit-button
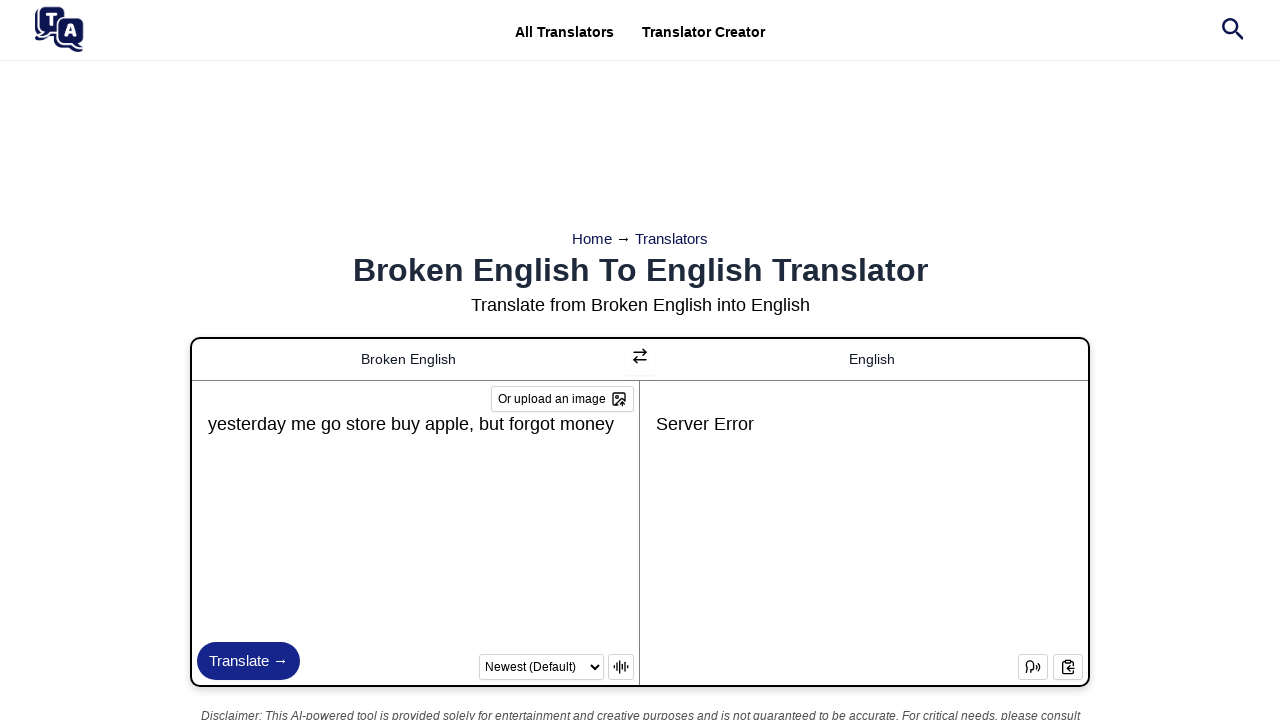

Waited 3 seconds for first translation to complete
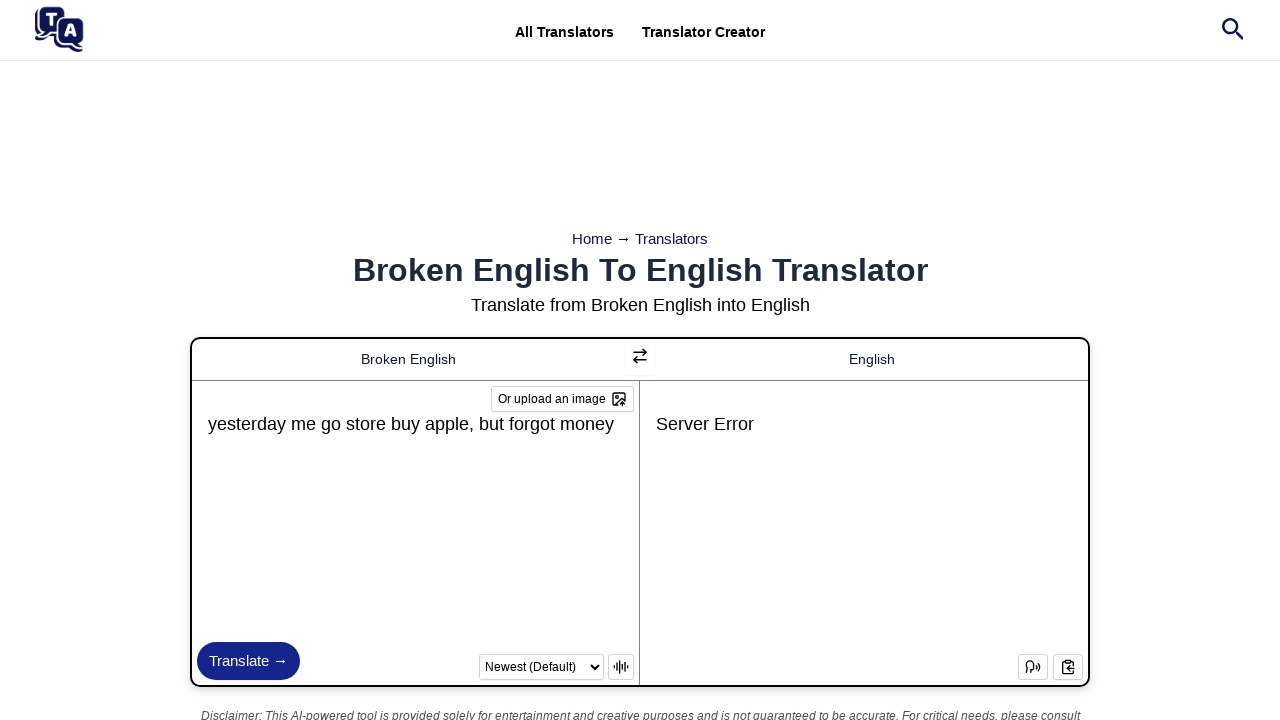

Filled text field with second broken English sentence: 'you want eat lunch now or later' on #to-translate-text
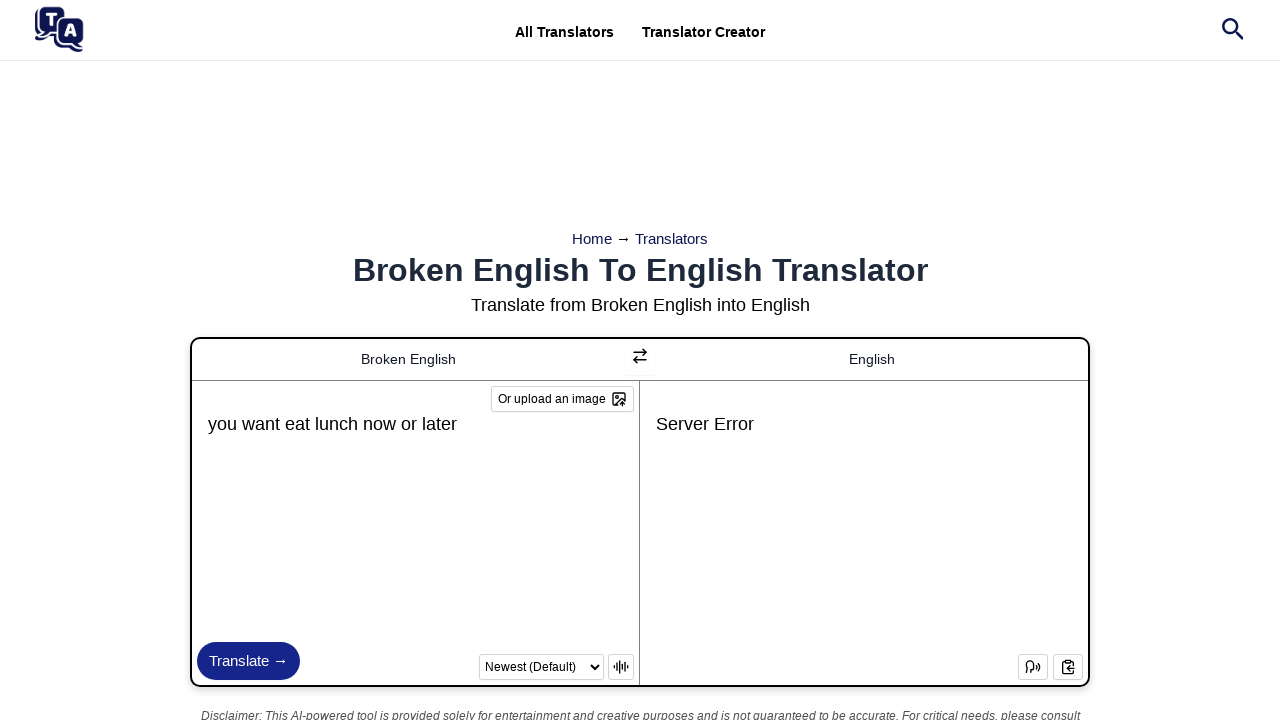

Hovered over translate button again at (248, 661) on .translation-submit-button
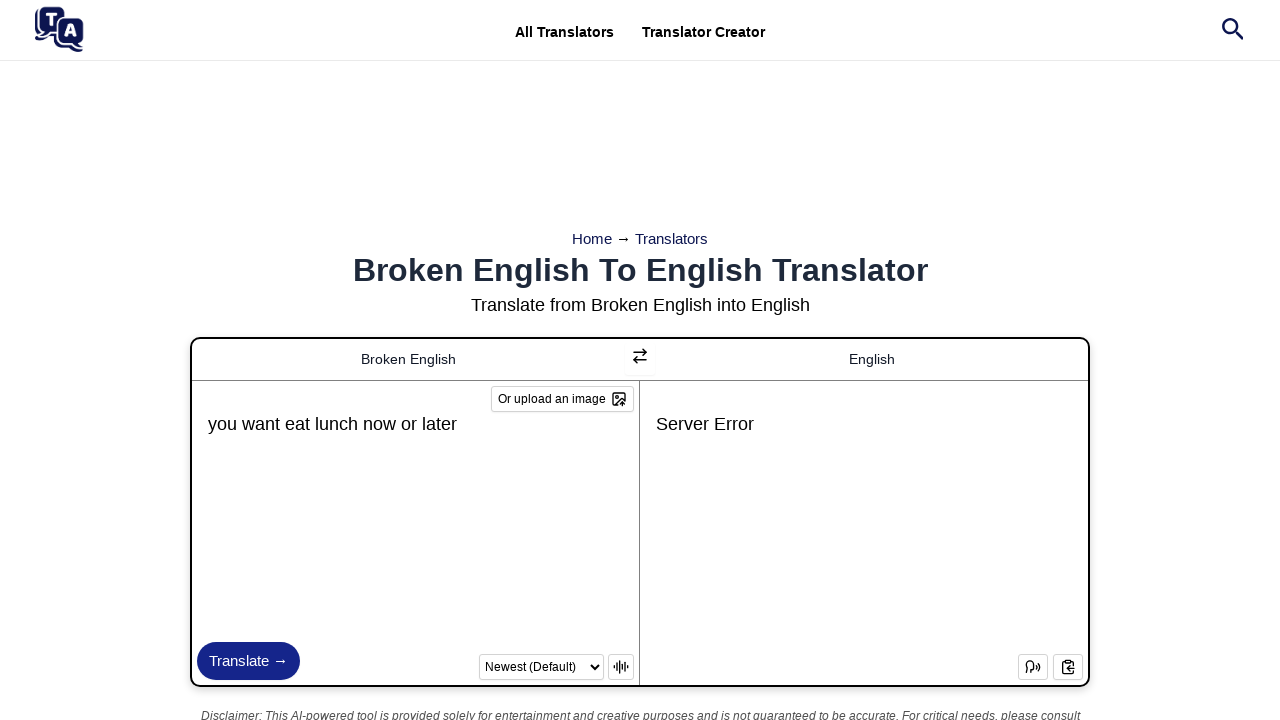

Clicked translate button for second broken English sentence at (248, 661) on .translation-submit-button
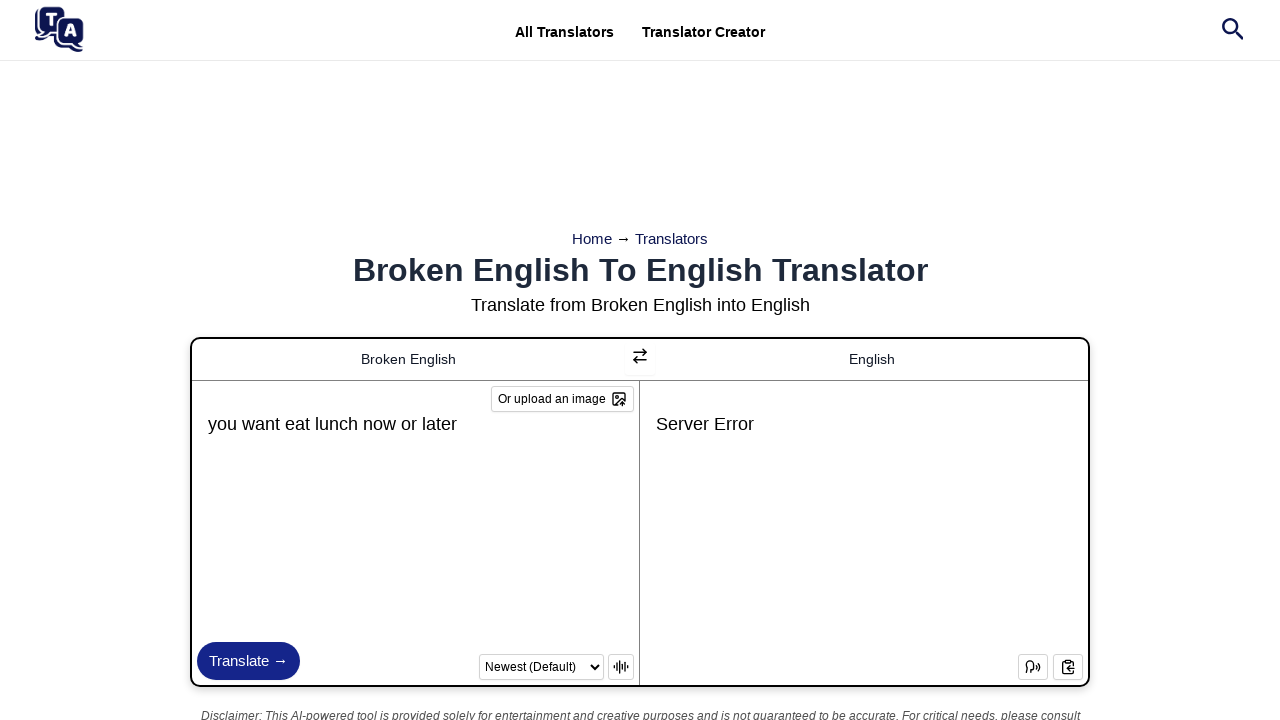

Waited 3 seconds for second translation to complete
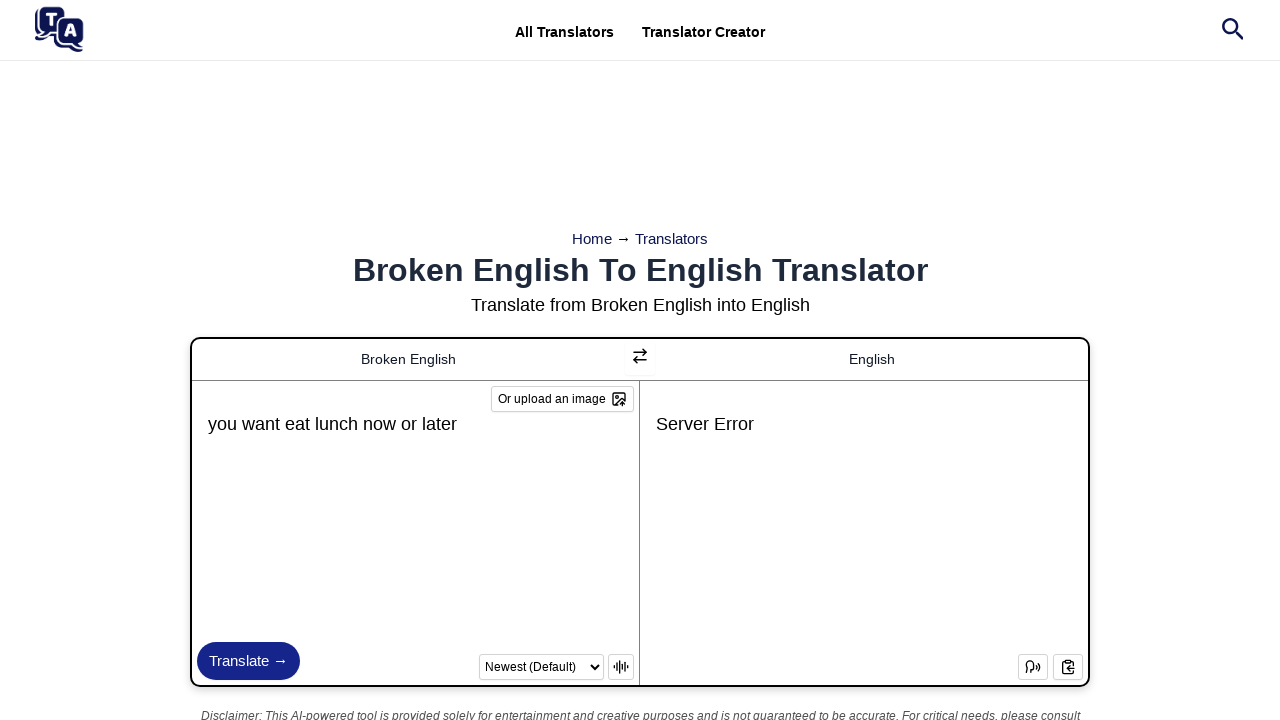

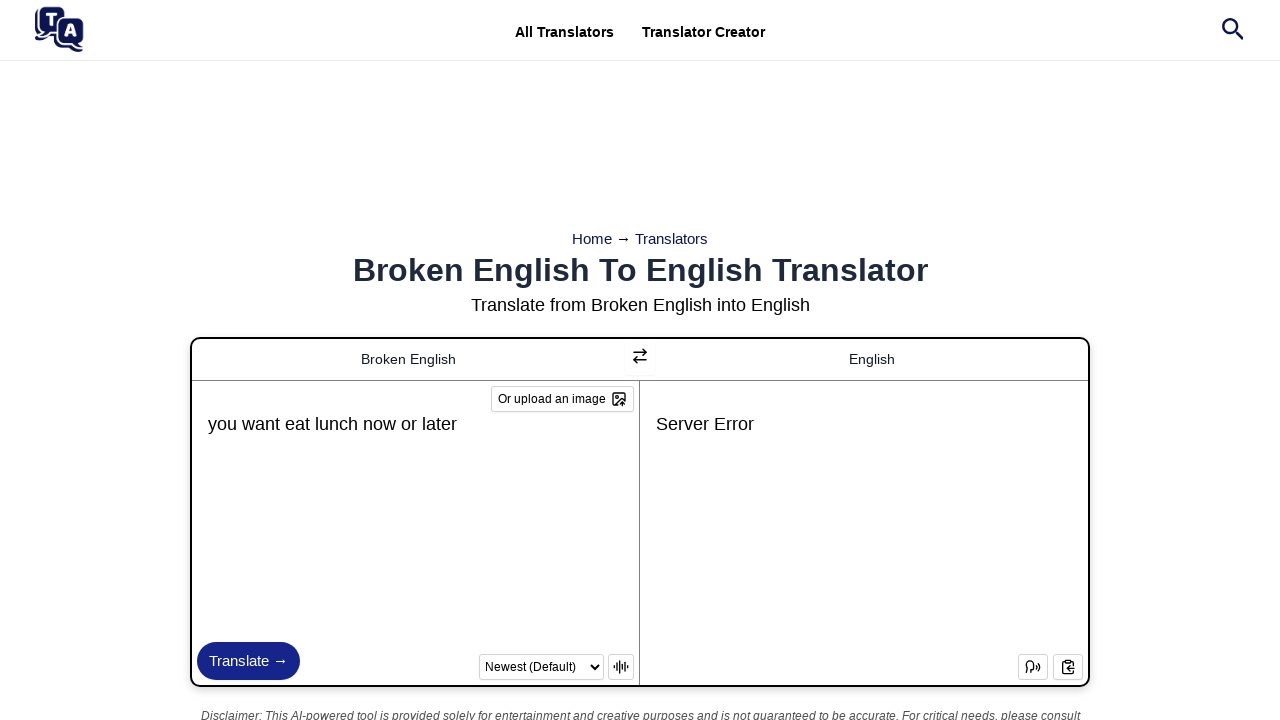